Tests the sorting functionality of a vegetable offers table by clicking on the first column header, verifying the list is sorted alphabetically, and then paginating through pages to find and display the price of "Rice".

Starting URL: https://rahulshettyacademy.com/seleniumPractise/#/offers

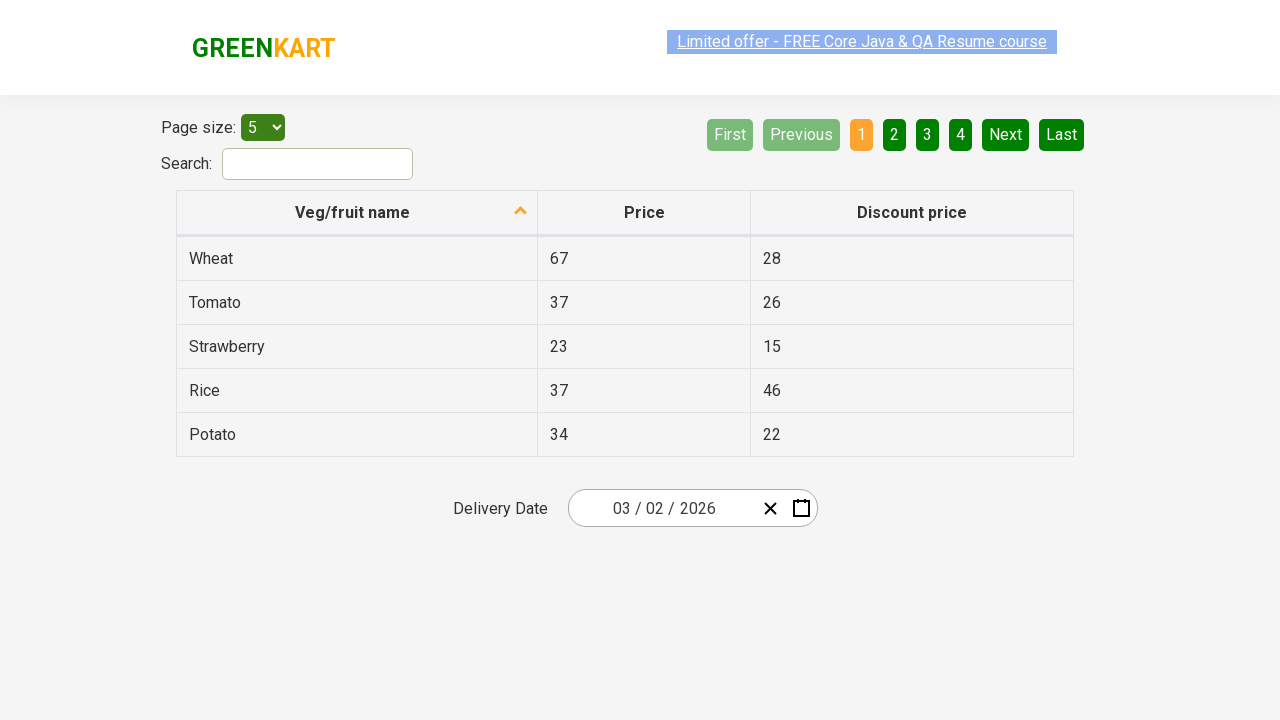

Clicked first column header to sort vegetable offers table at (357, 213) on xpath=//tr/th[1]
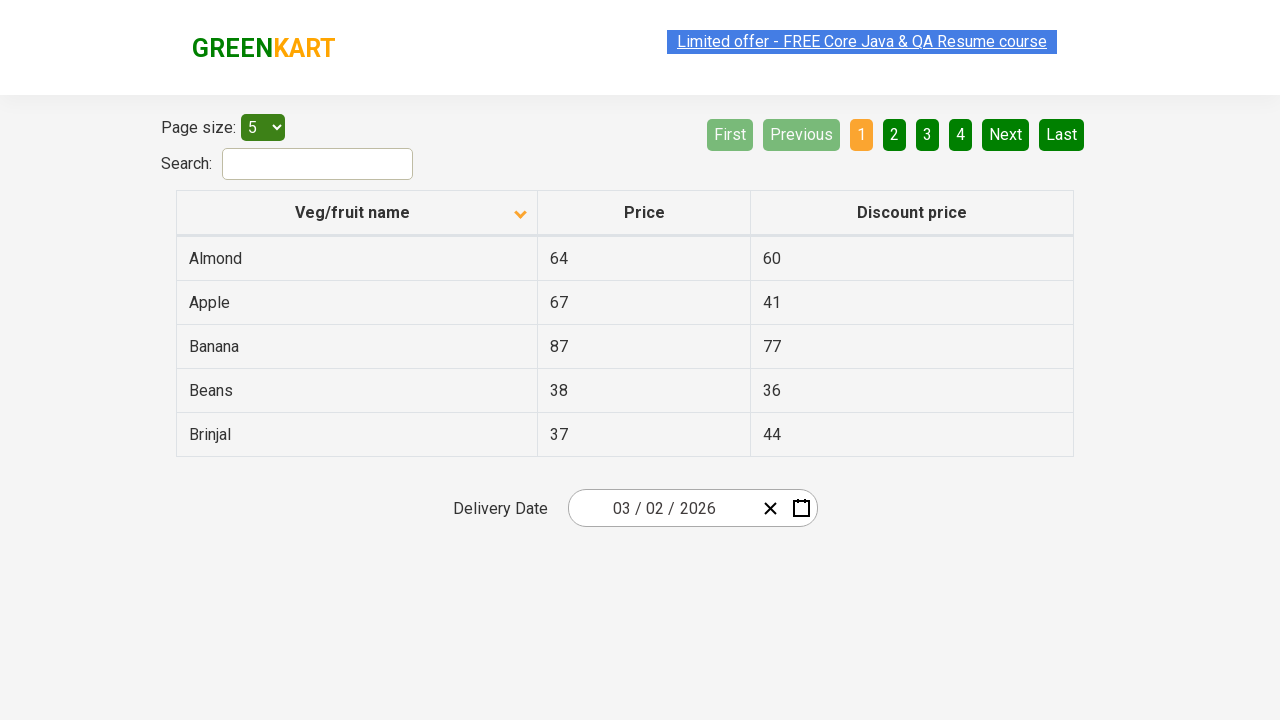

Table rows loaded and ready
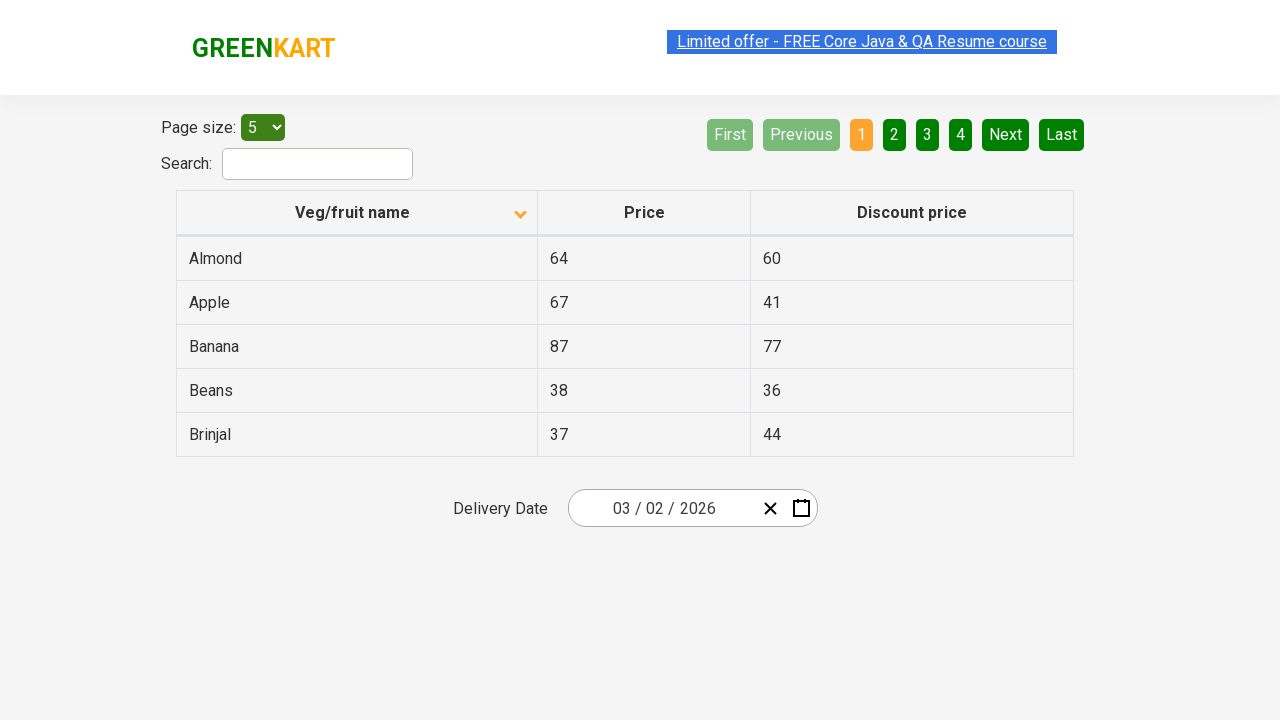

Retrieved all items from first column of table
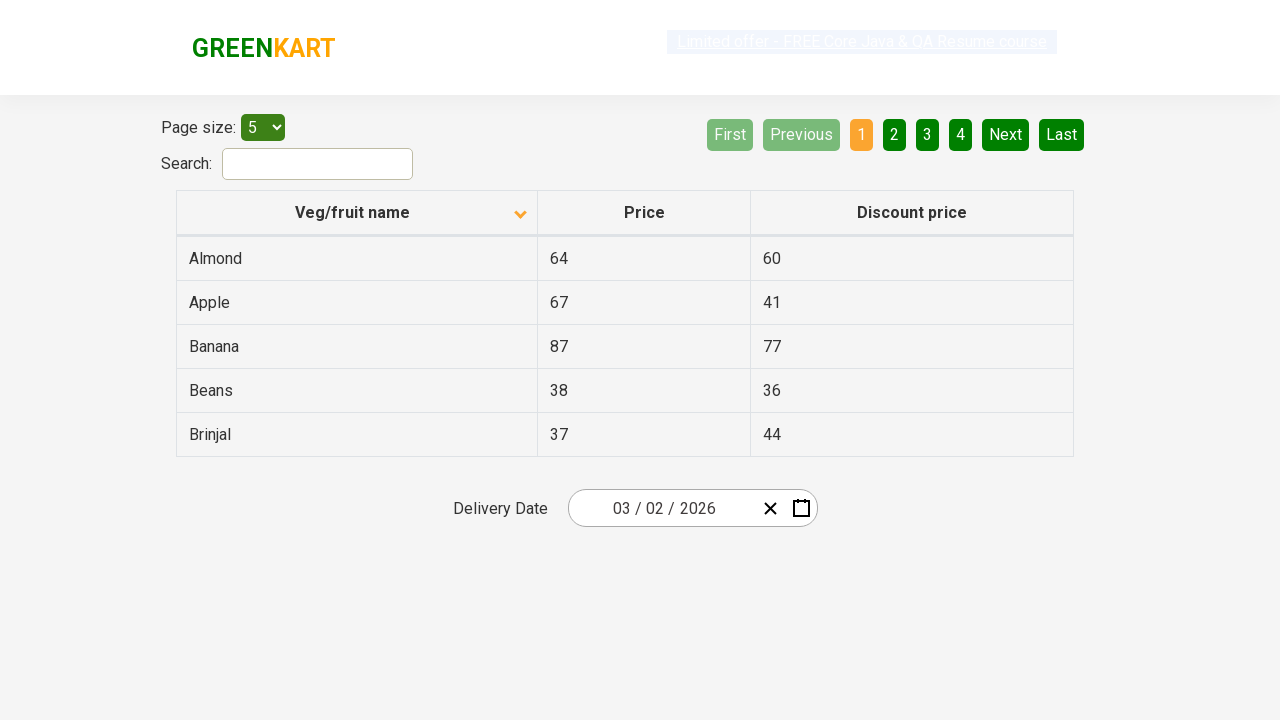

Verified that vegetable list is sorted alphabetically
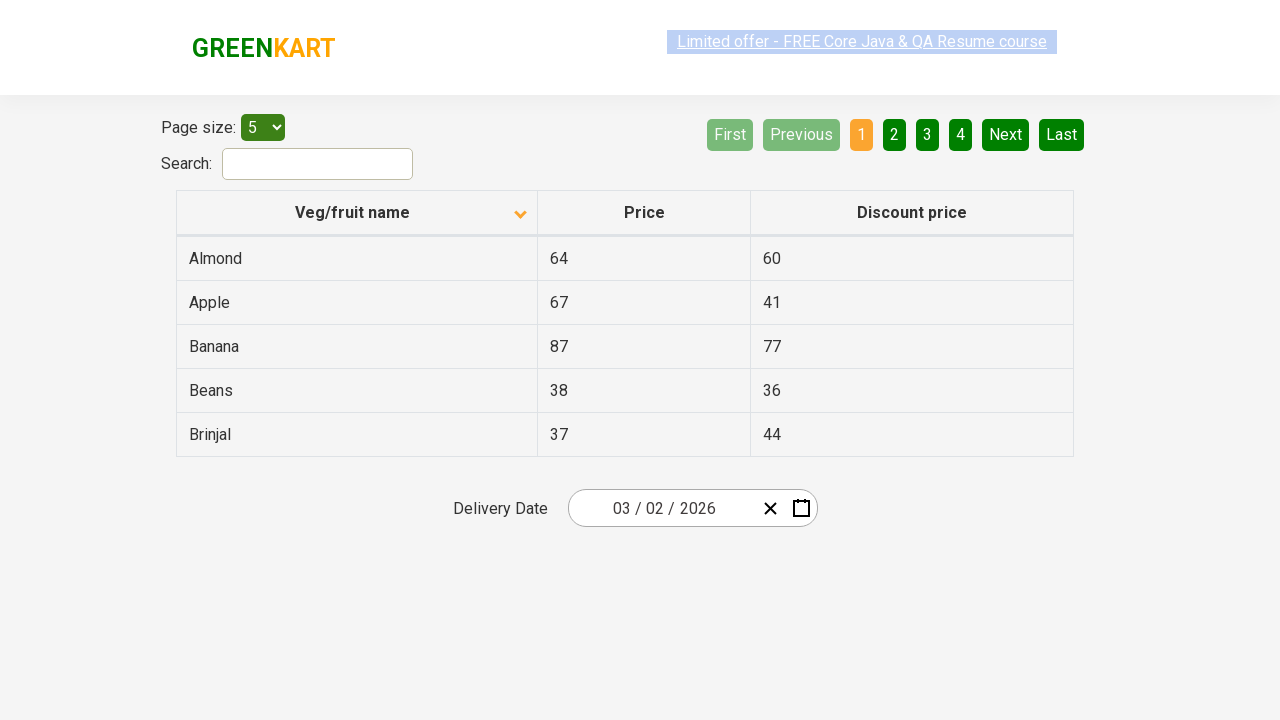

Clicked Next button to navigate to next page of offers at (1006, 134) on [aria-label='Next']
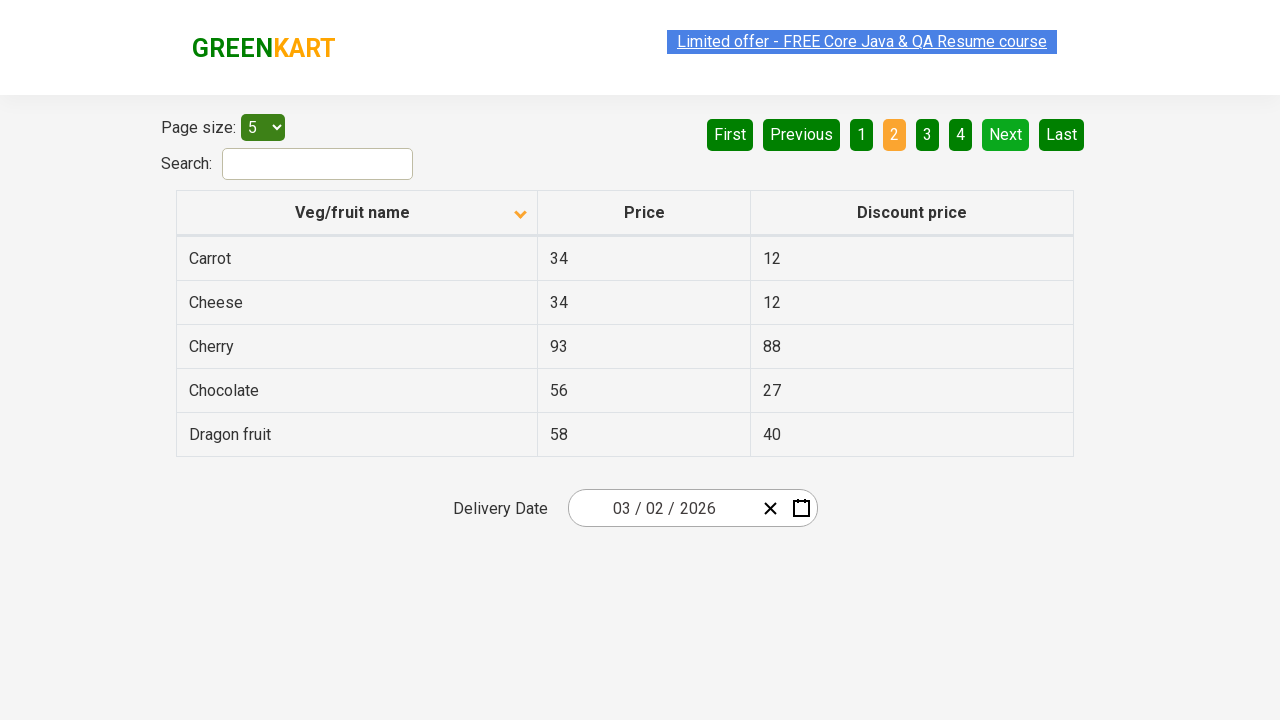

Waited for next page content to load
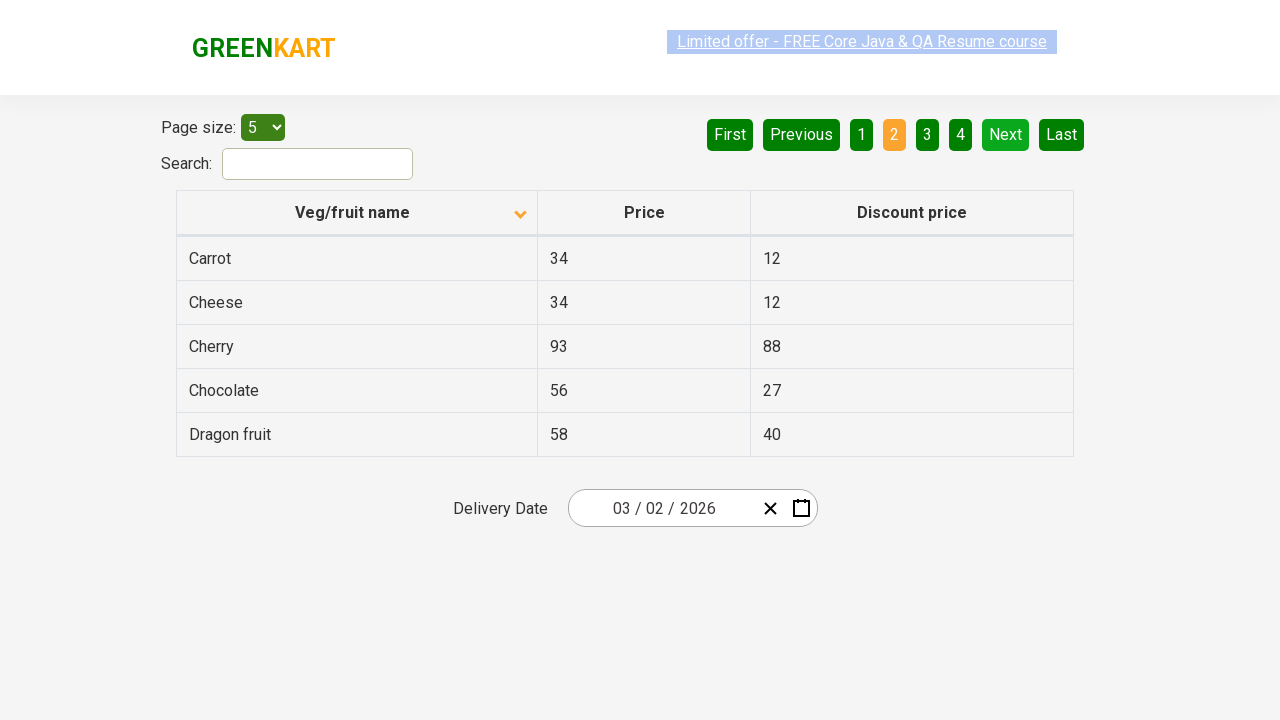

Clicked Next button to navigate to next page of offers at (1006, 134) on [aria-label='Next']
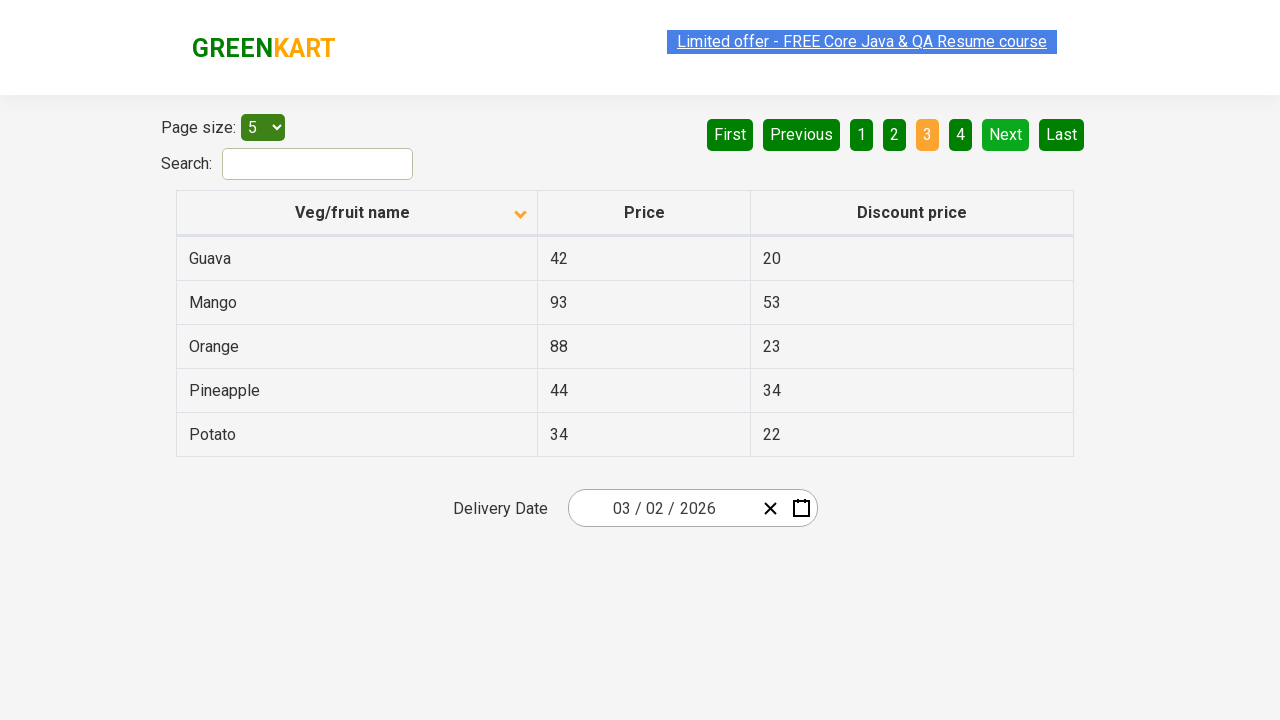

Waited for next page content to load
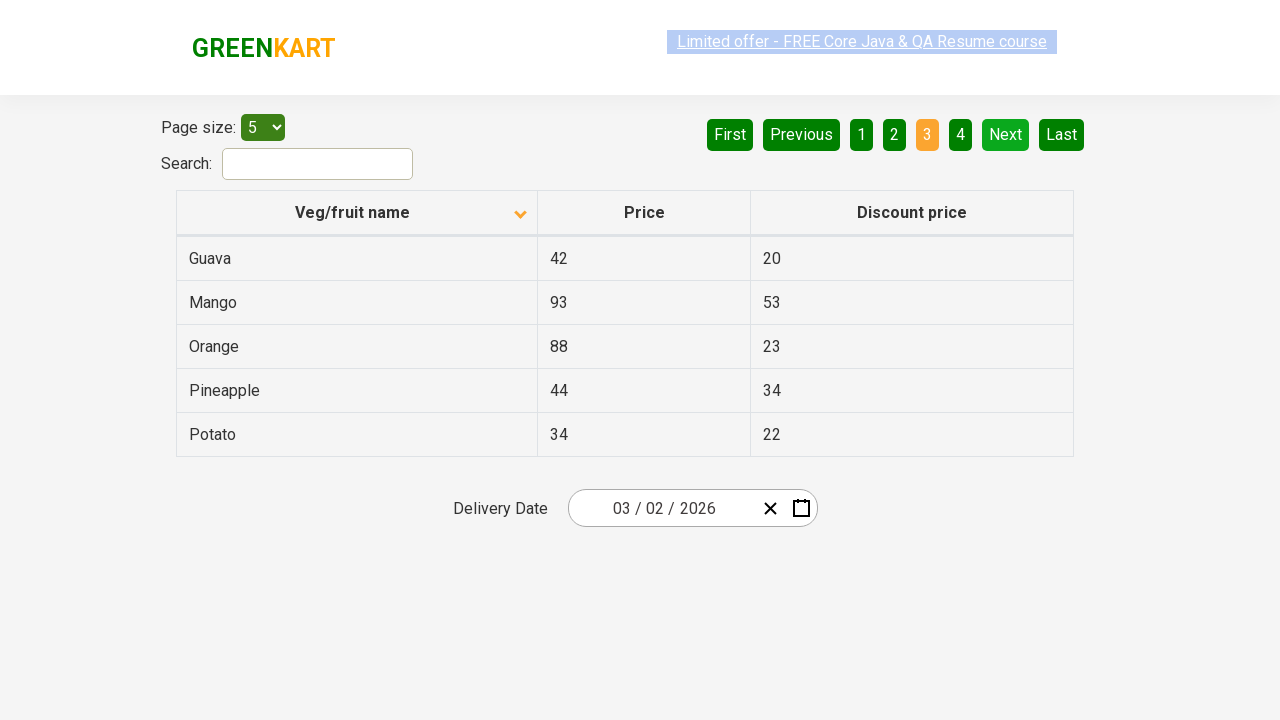

Clicked Next button to navigate to next page of offers at (1006, 134) on [aria-label='Next']
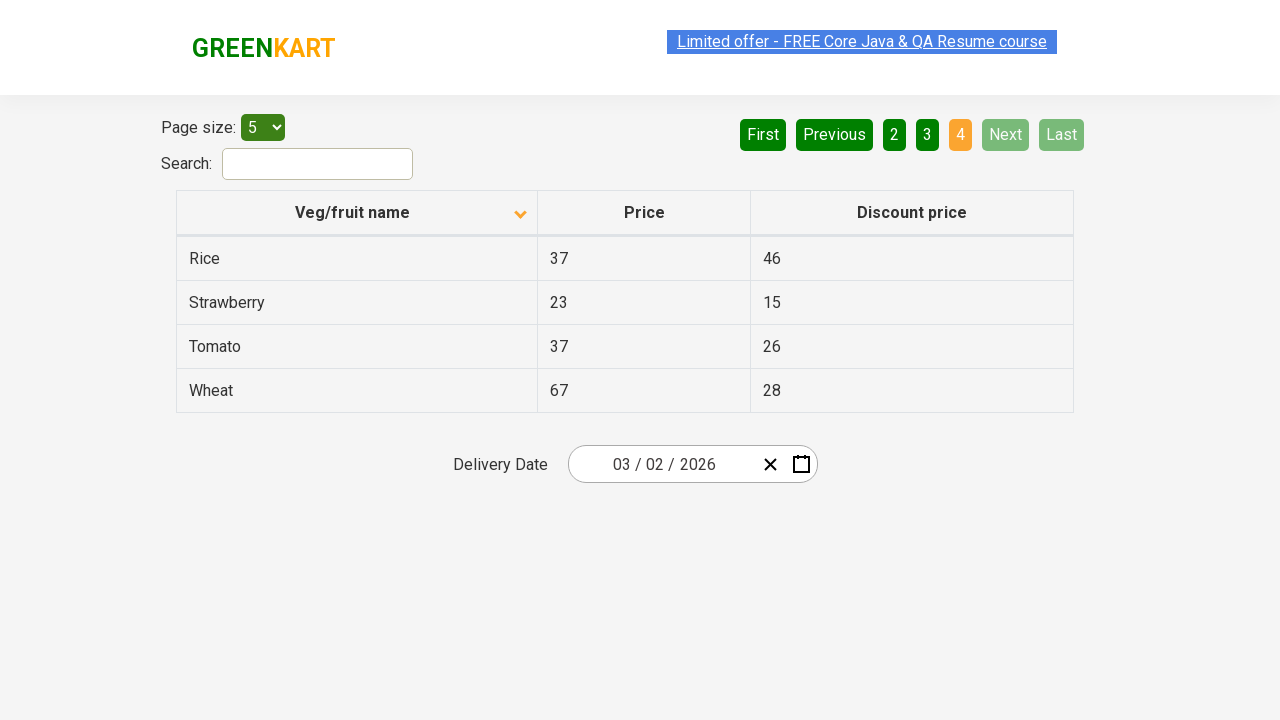

Waited for next page content to load
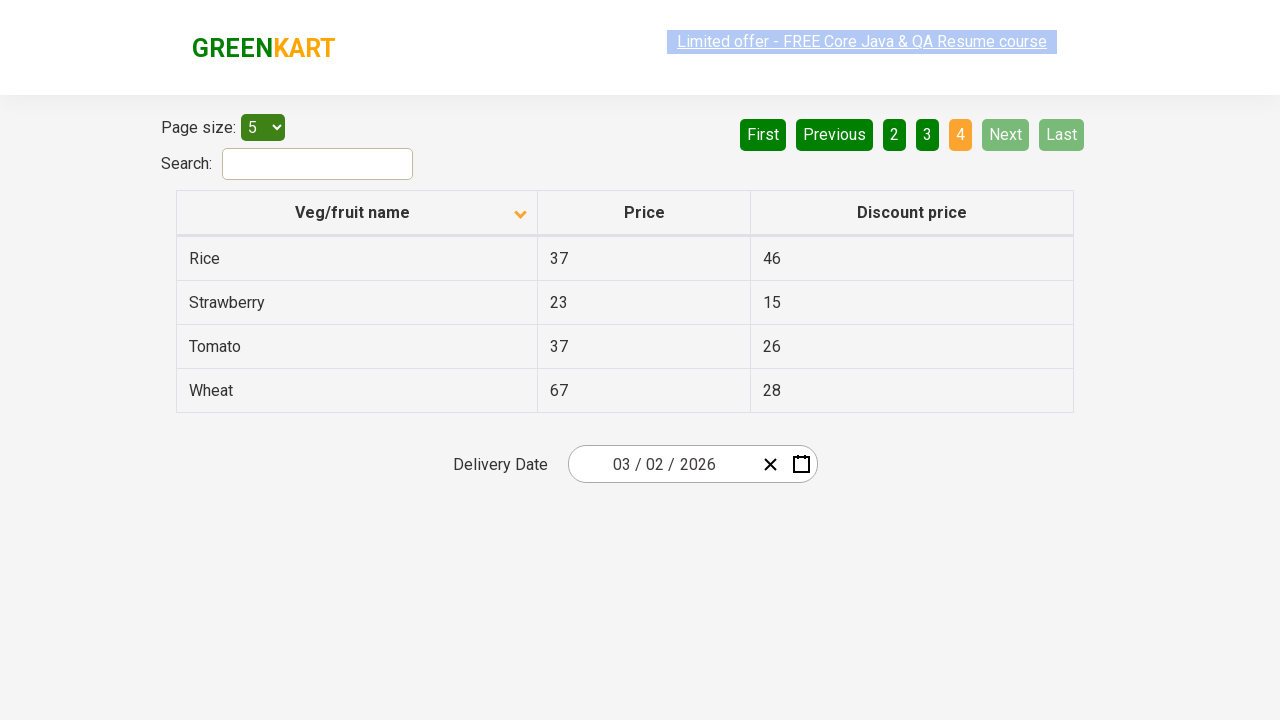

Found Rice in table with price: 37
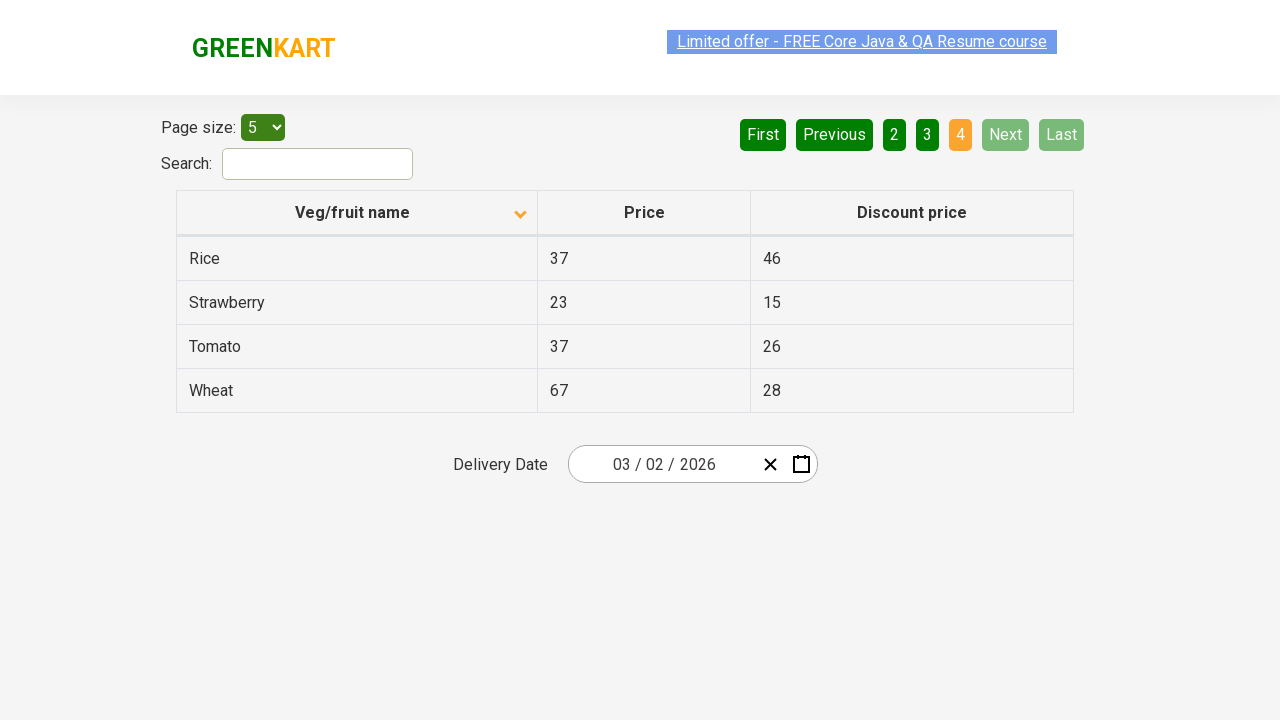

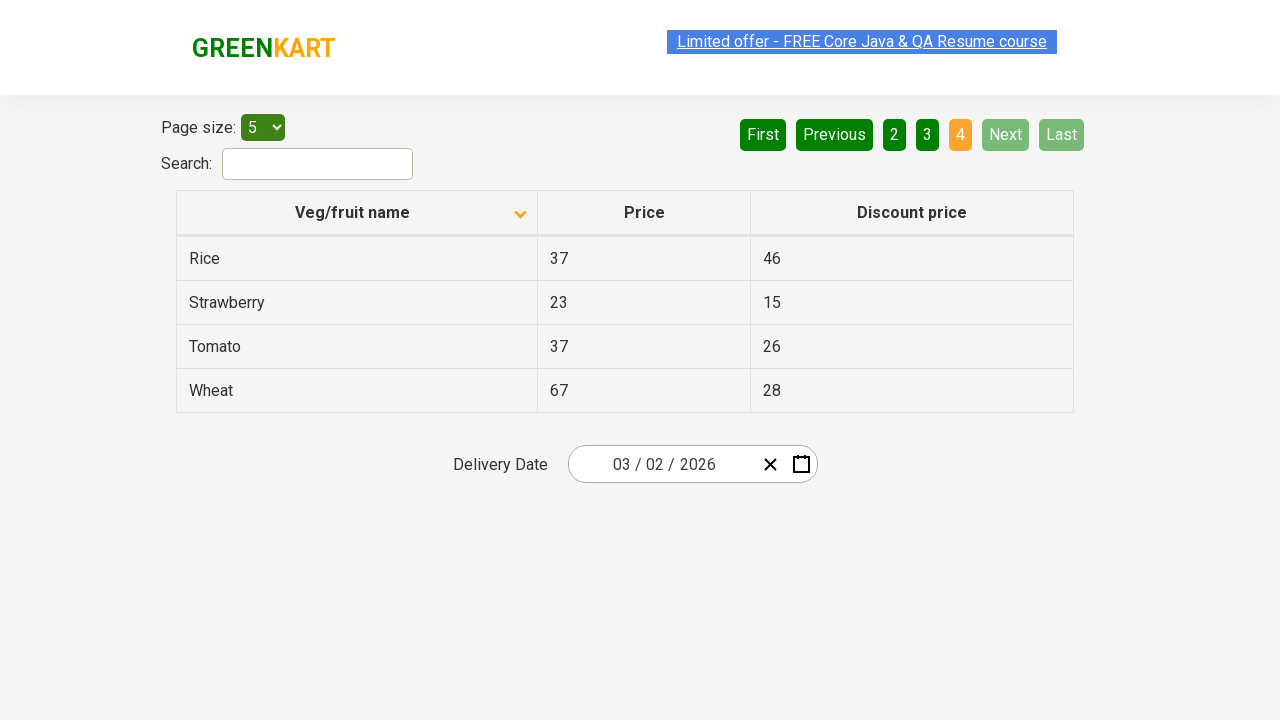